Tests double-click functionality by performing a double-click action on a button element on a test automation practice page

Starting URL: http://testautomationpractice.blogspot.com/

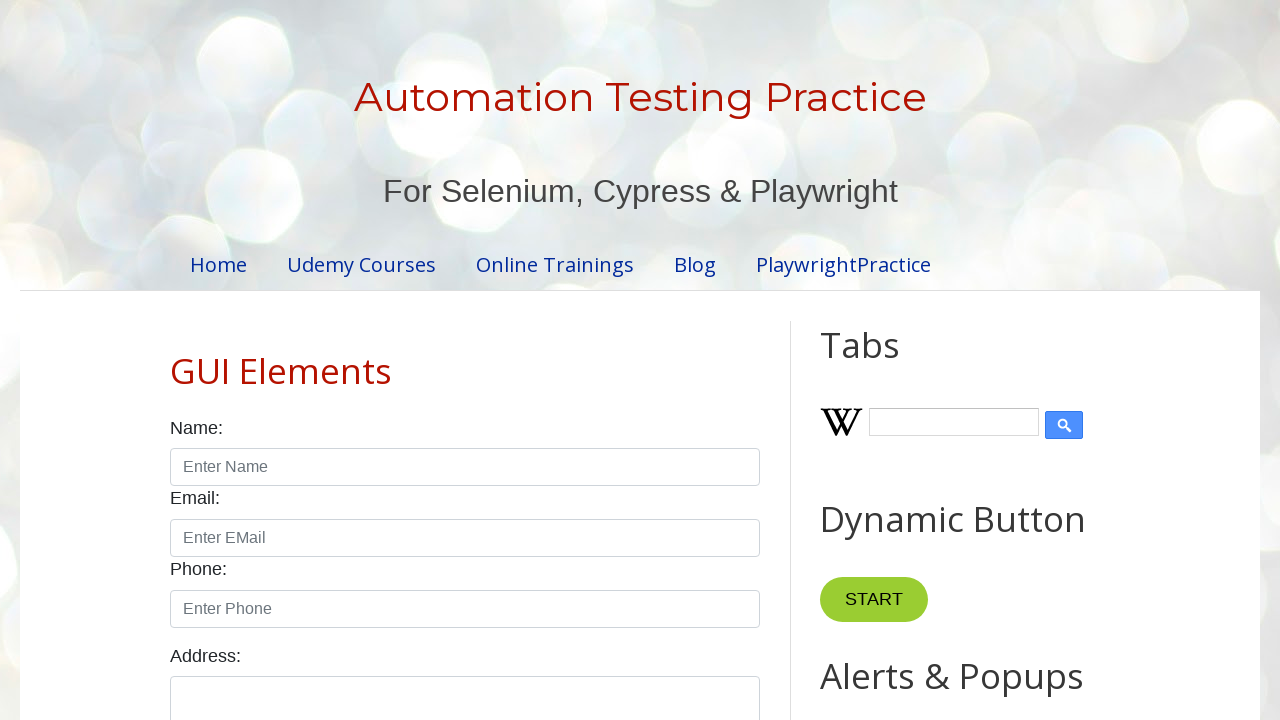

Located the button element on the double-click test page
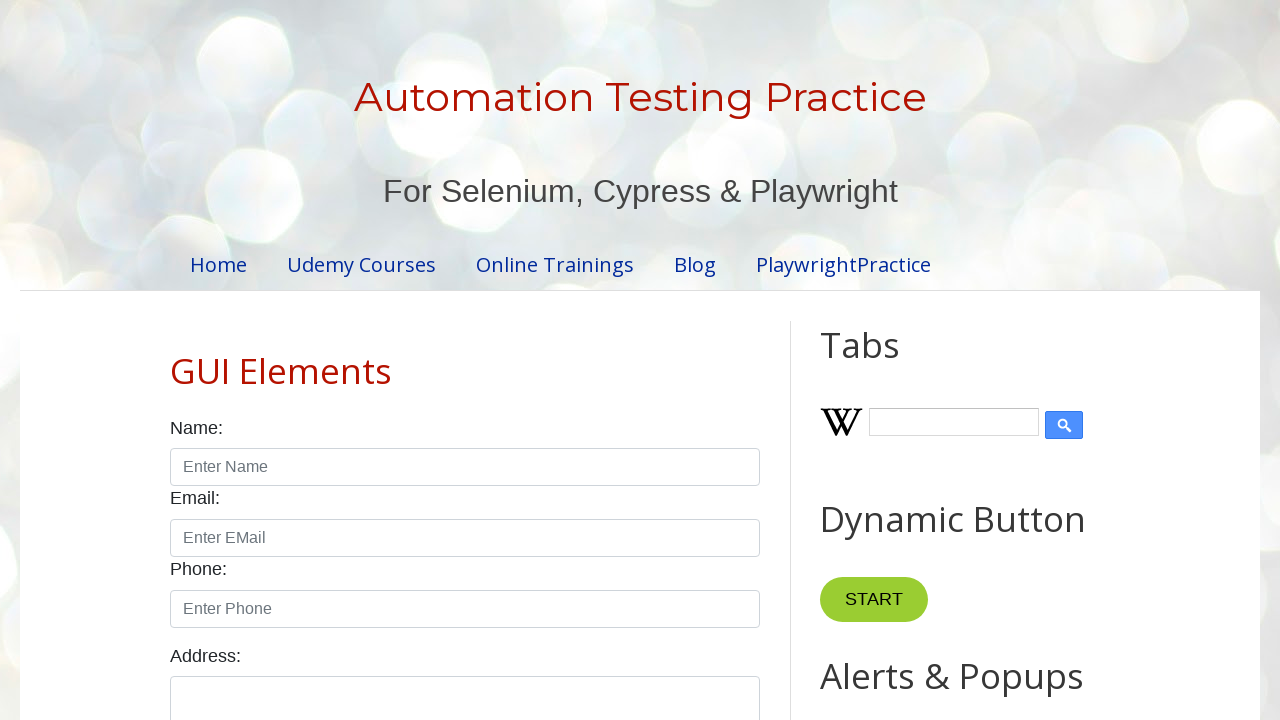

Performed double-click action on the button element at (885, 360) on xpath=//*[@id='HTML10']/div[1]/button
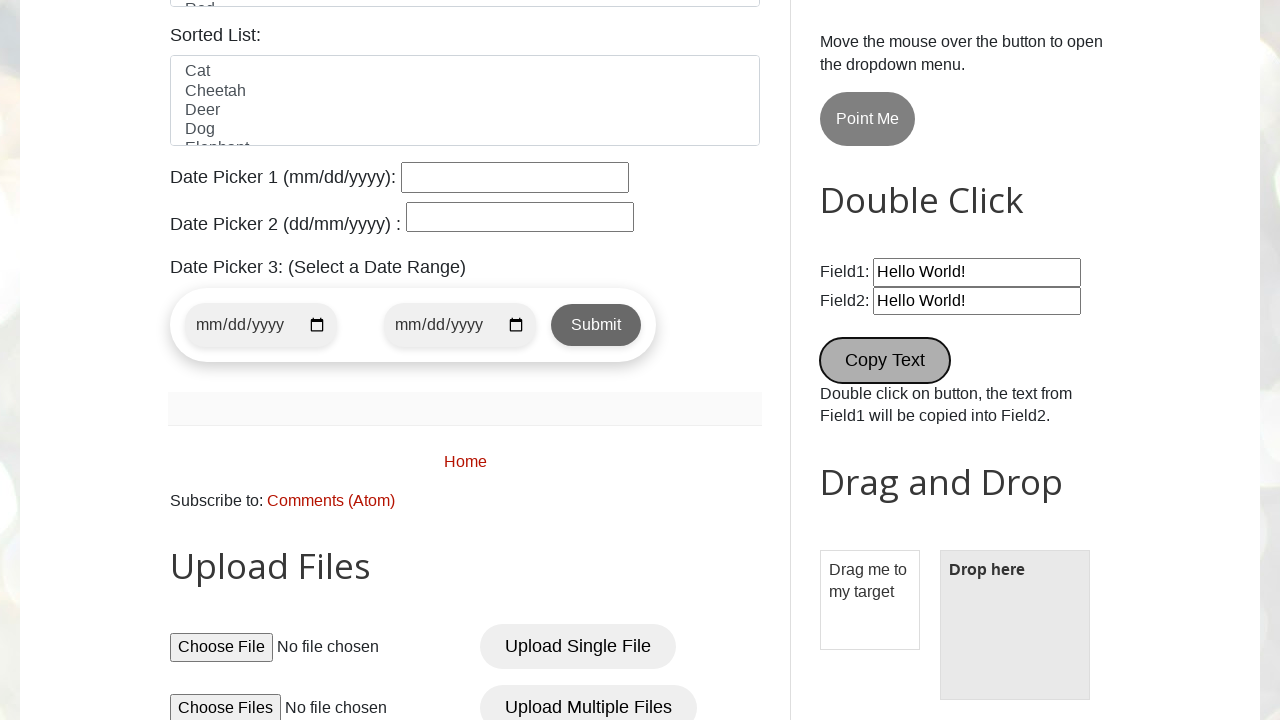

Waited 1000ms for double-click response
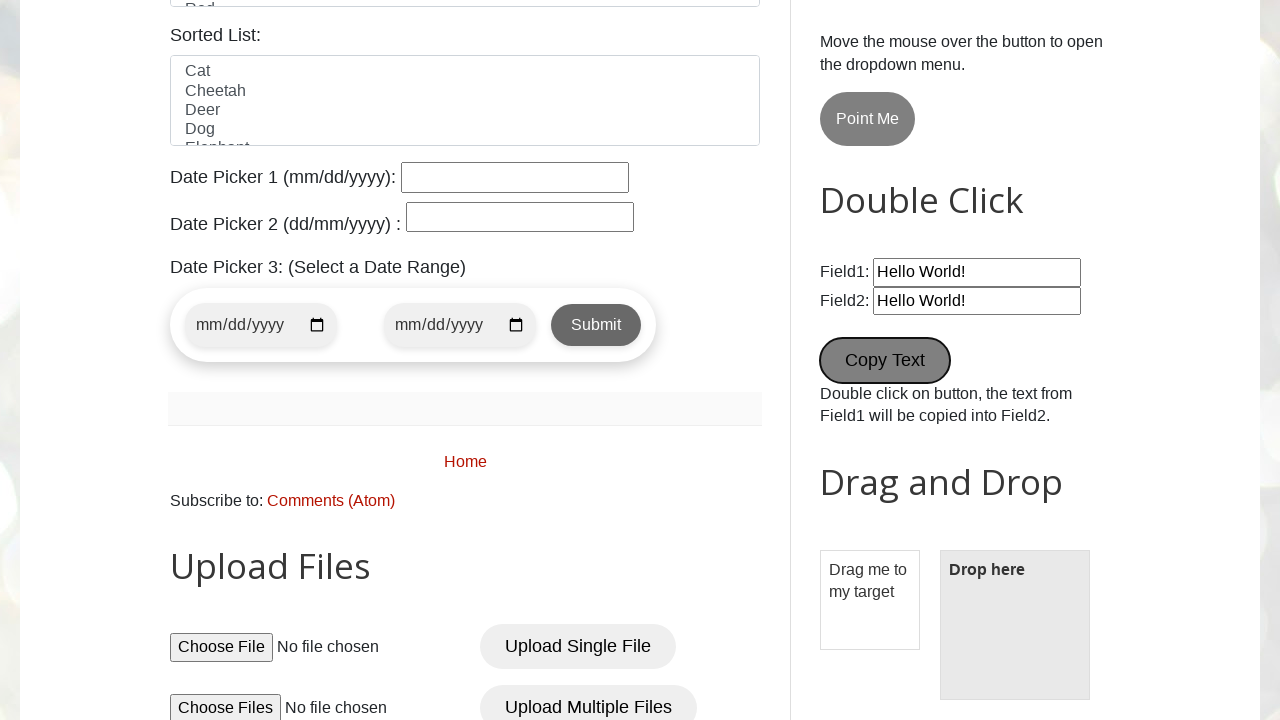

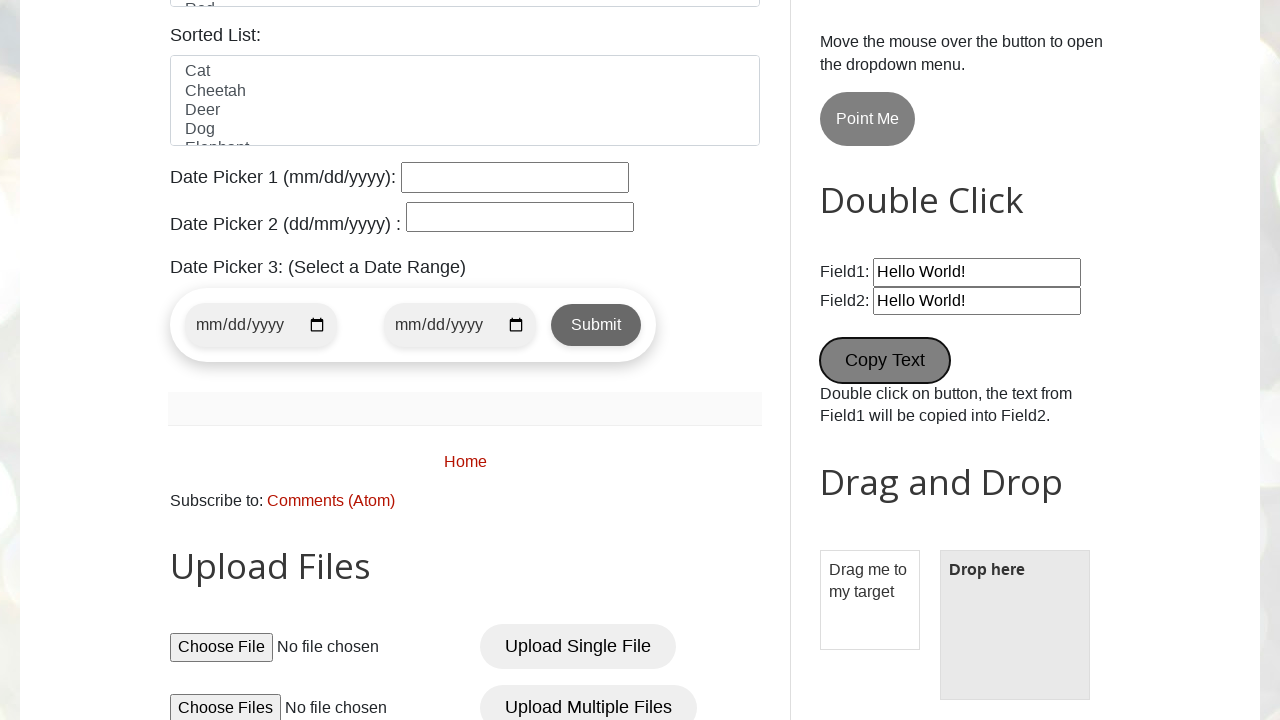